Tests scrolling to a specific element on a Flipkart product page

Starting URL: https://www.flipkart.com/apple-iphone-13-blue-256-gb/p/itmd68a015aa1e39?pid=MOBG6VF566ZTUVFR

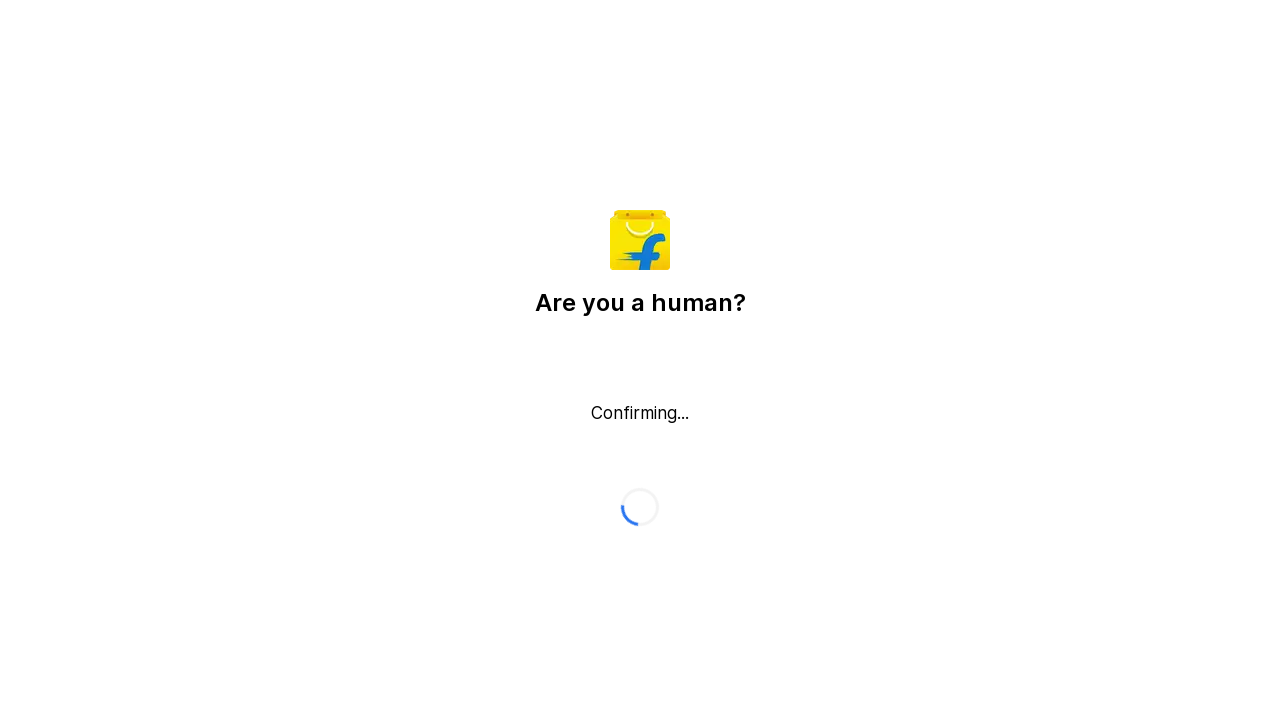

Waited for page to reach networkidle load state
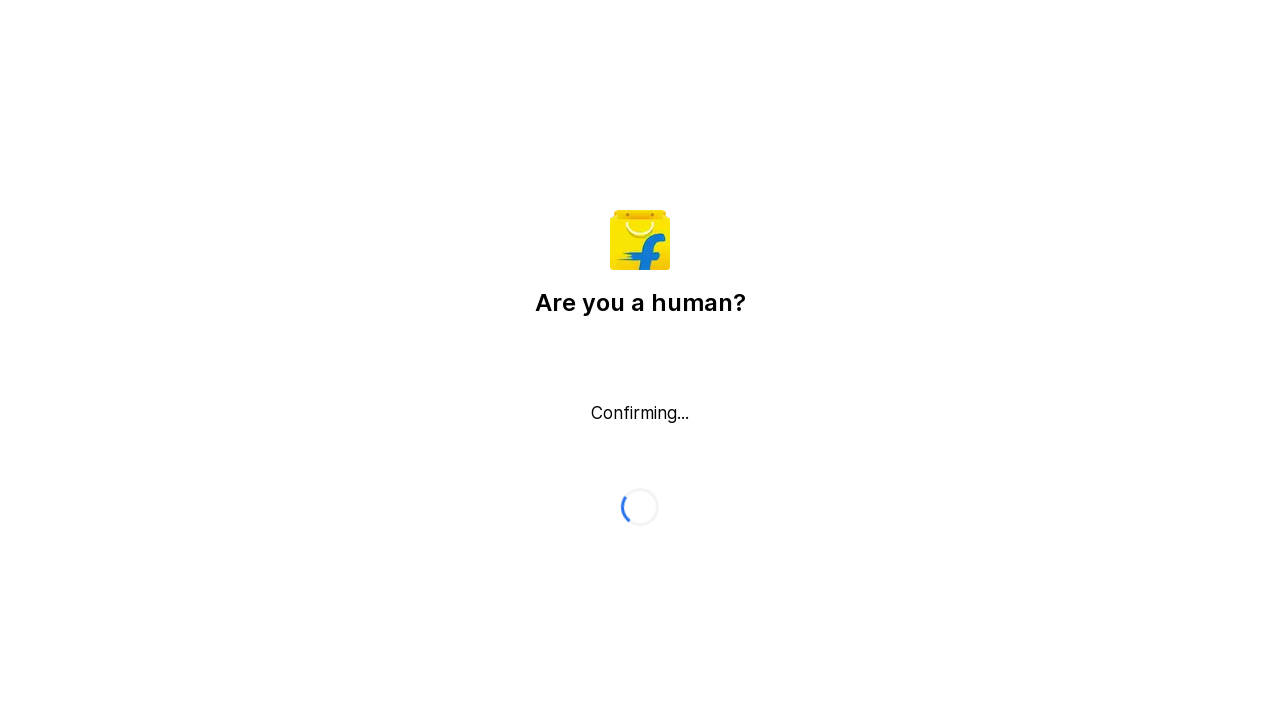

Scrolled to middle of page (50% down)
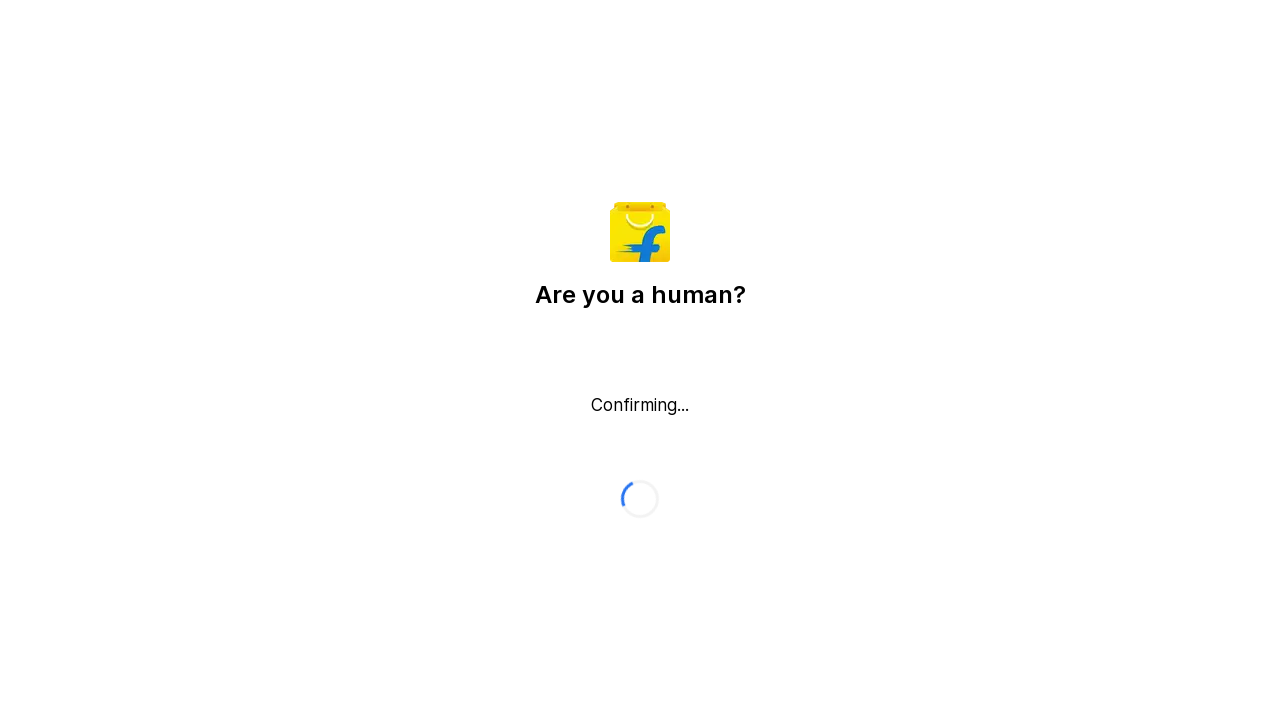

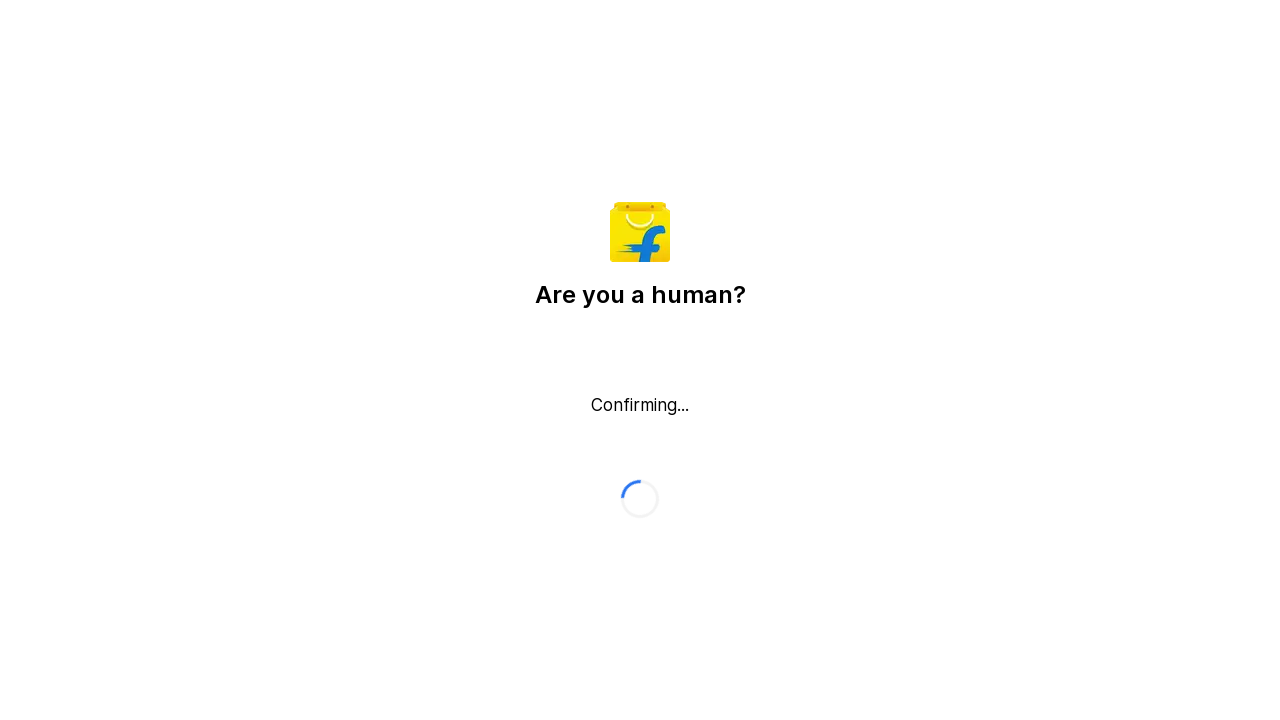